Clicks on the first search result for Playwright and verifies the project page contains 'Playwright' in the README heading

Starting URL: https://github.com/search?q=Playwright

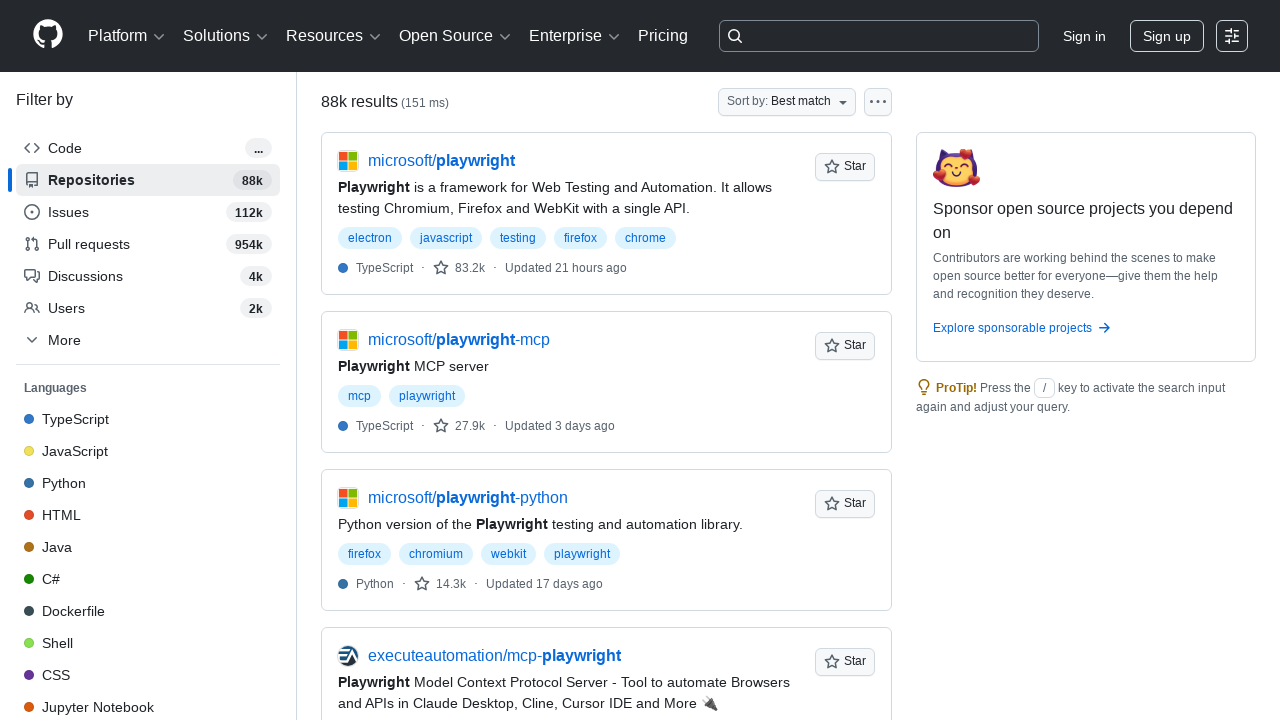

Search results list loaded on GitHub search page
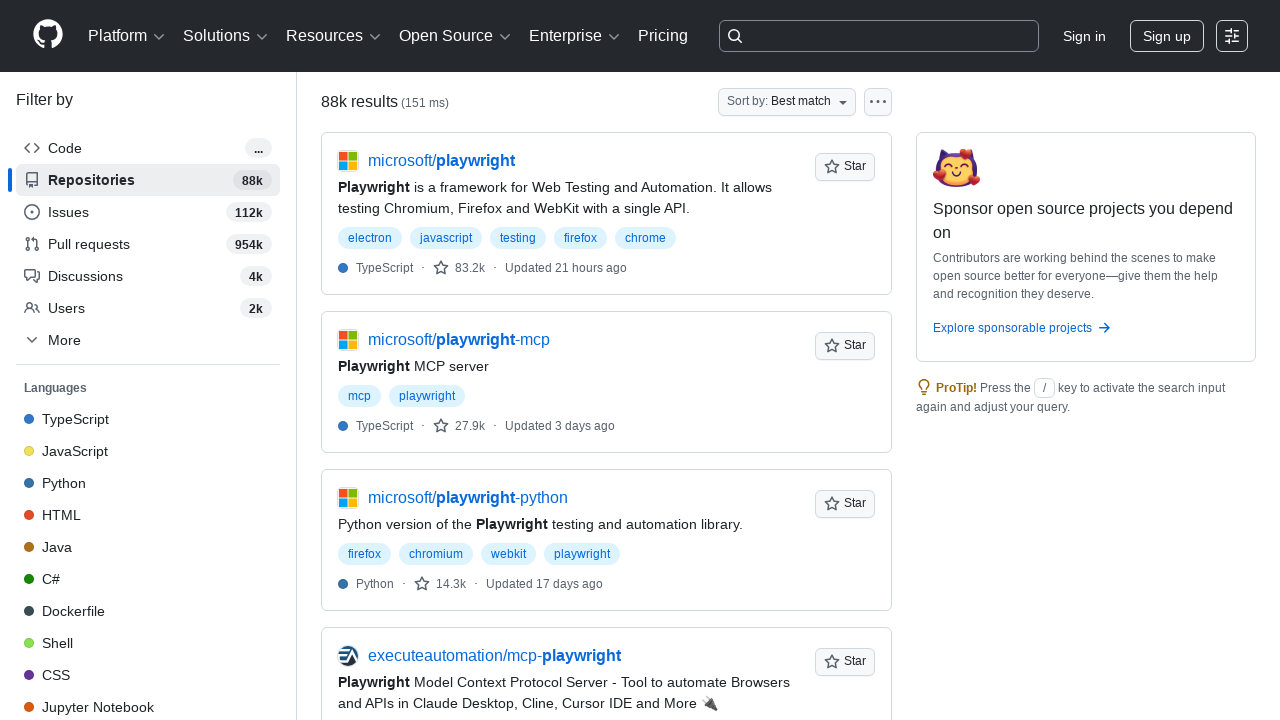

Clicked on the first Playwright search result at (442, 161) on [data-testid='results-list'] a:first-of-type
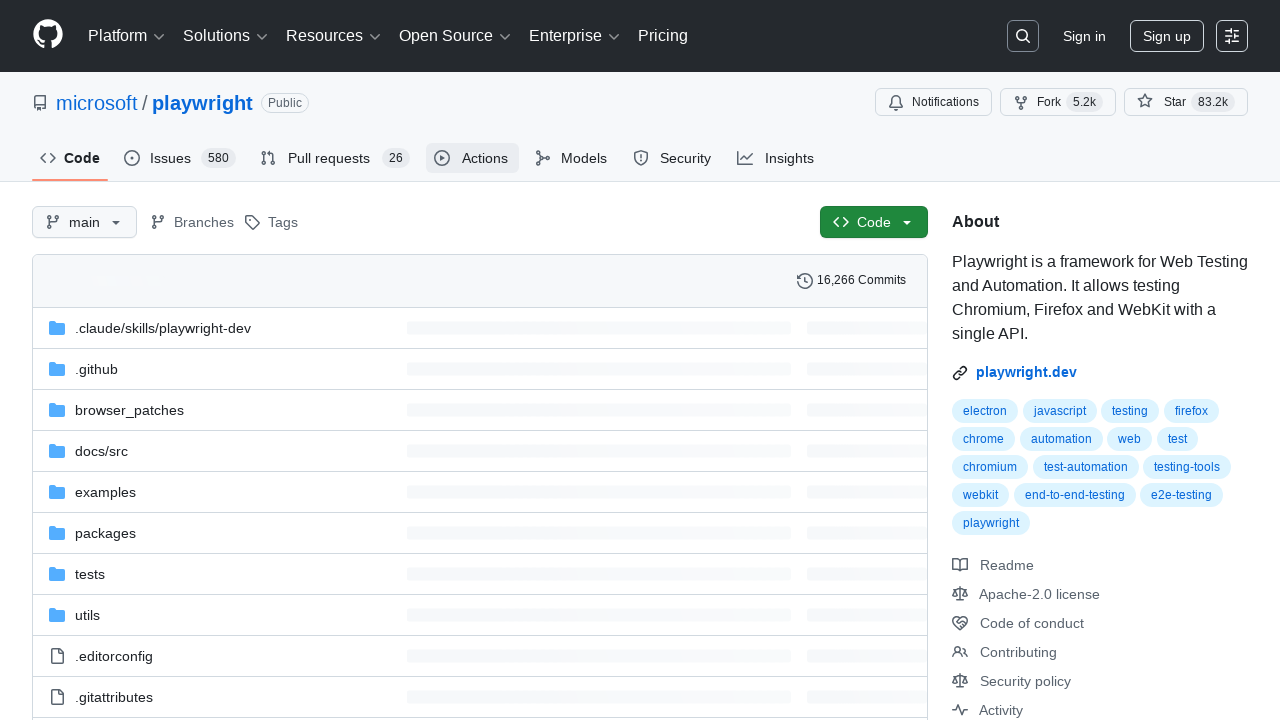

Repository page loaded with README heading visible
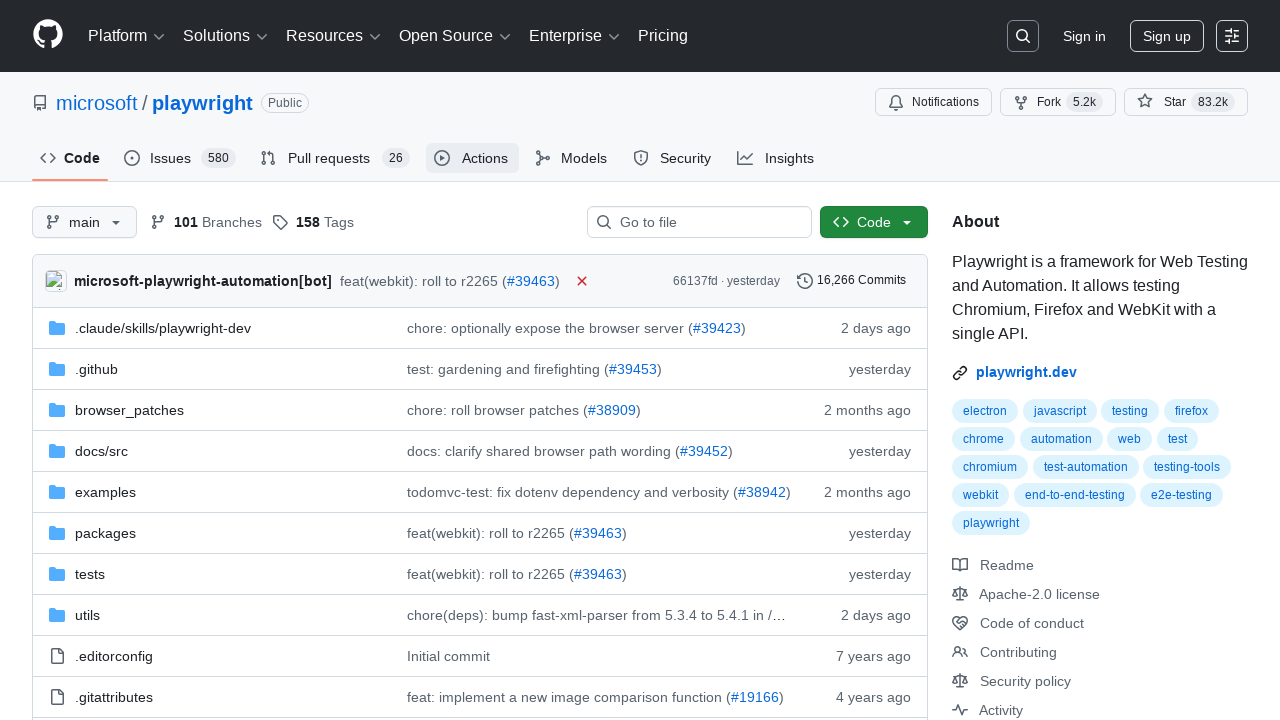

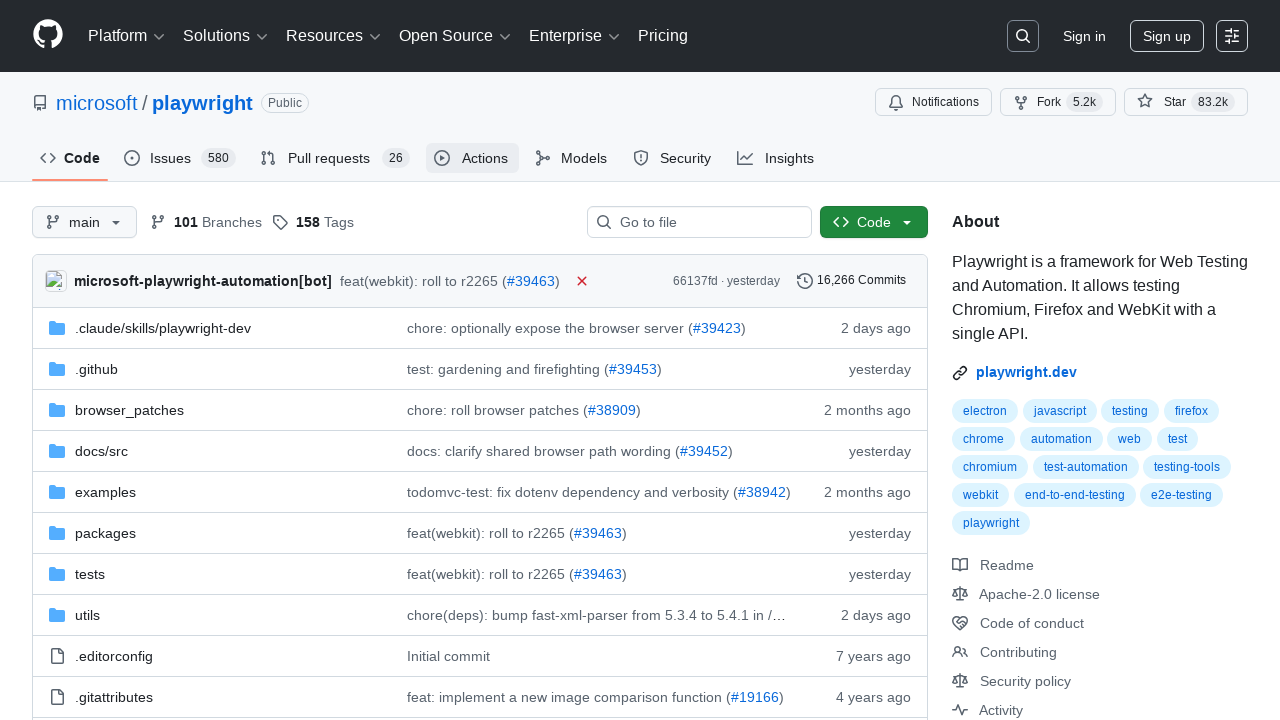